Tests child window/tab handling by clicking a link that opens a new page, extracting text from the new page, parsing it to get a domain value, and filling that value into a field on the original page.

Starting URL: https://rahulshettyacademy.com/loginpagePractise/

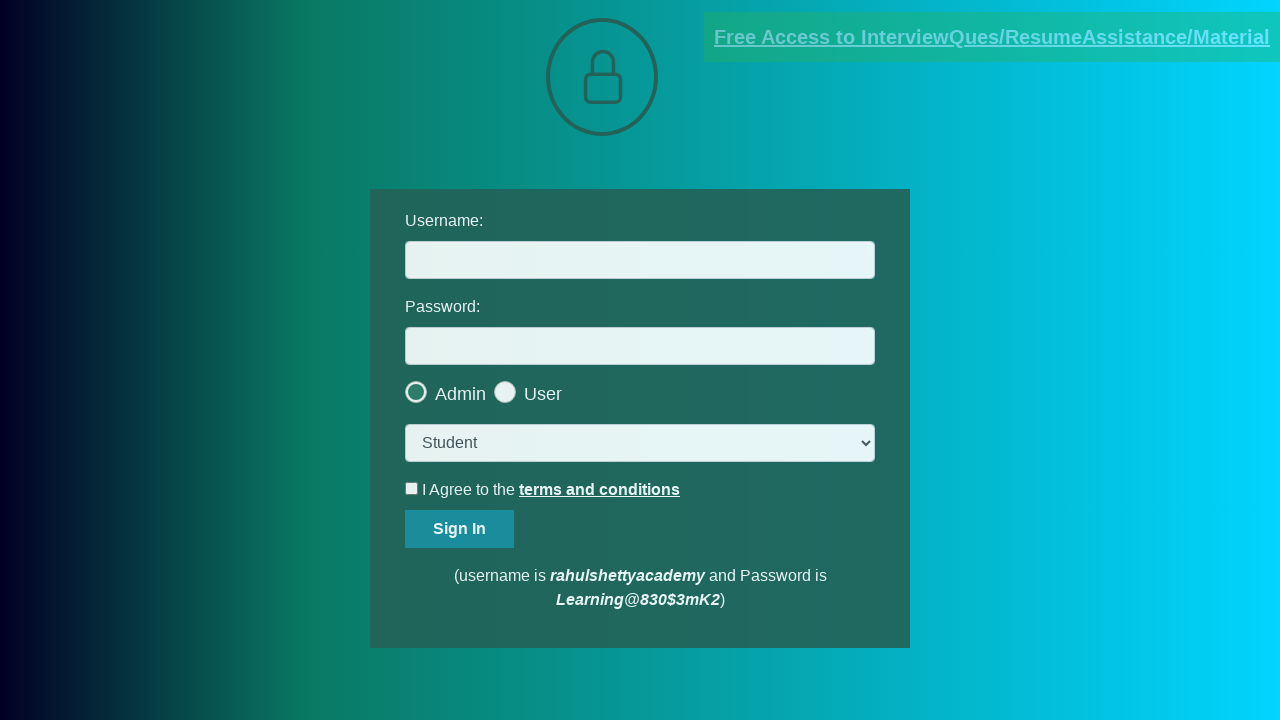

Located documents link that opens a new tab
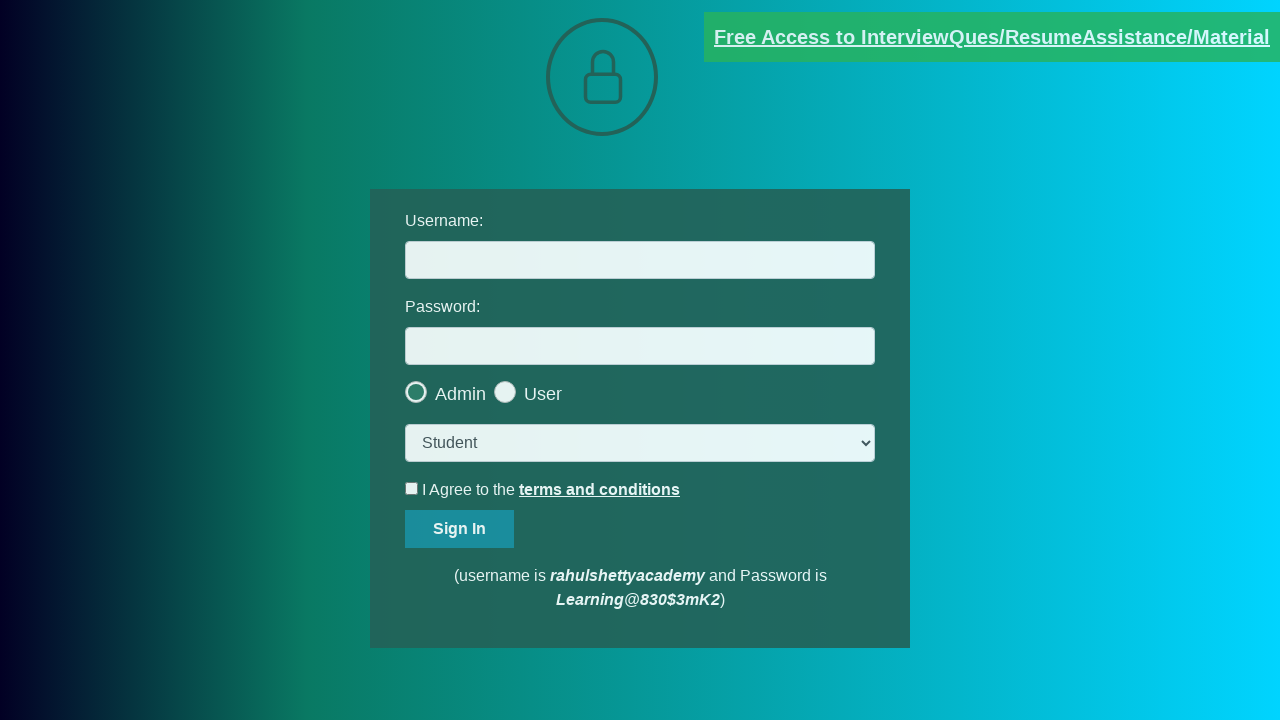

Clicked documents link and new tab opened at (992, 37) on [href*='documents-request']
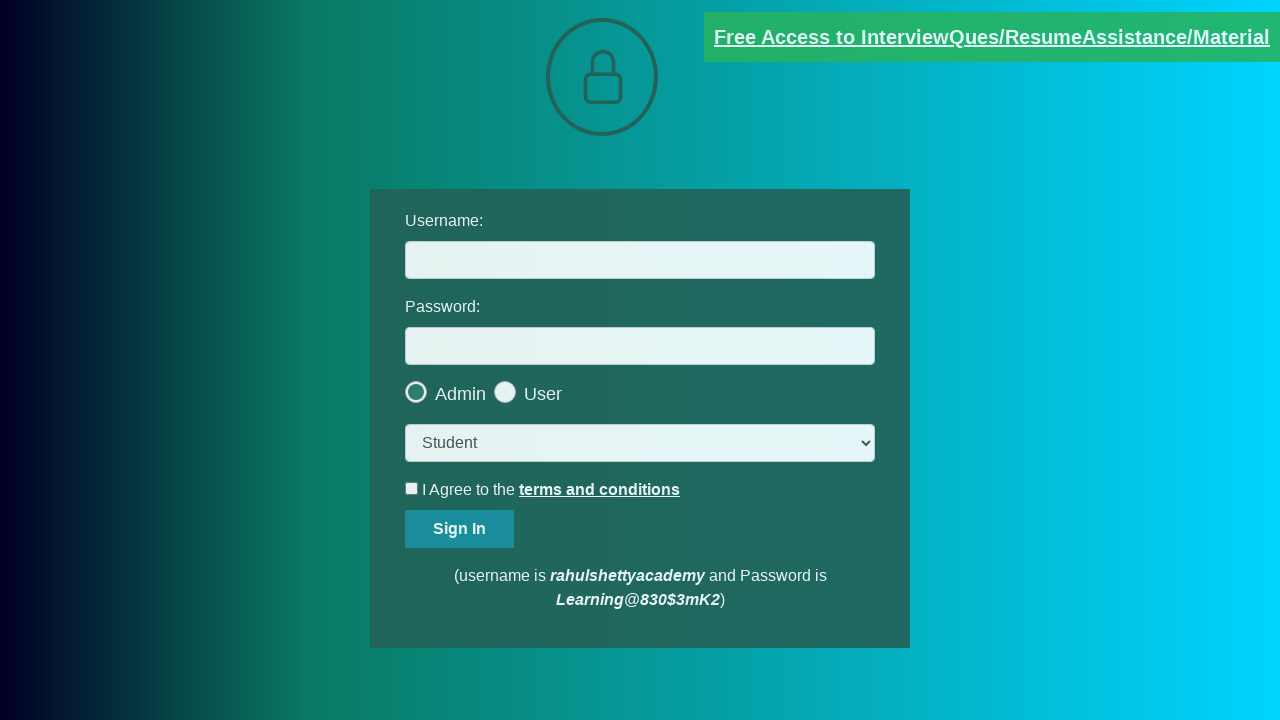

Captured new page/tab reference
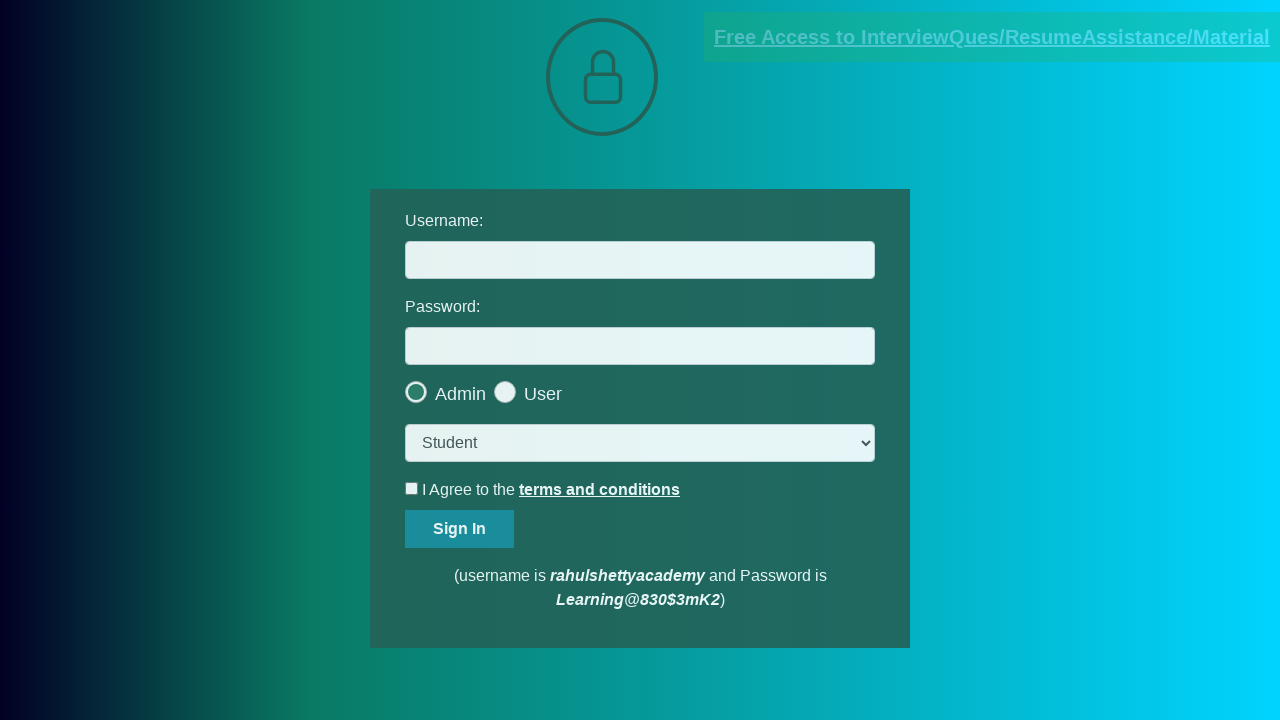

New page loaded completely
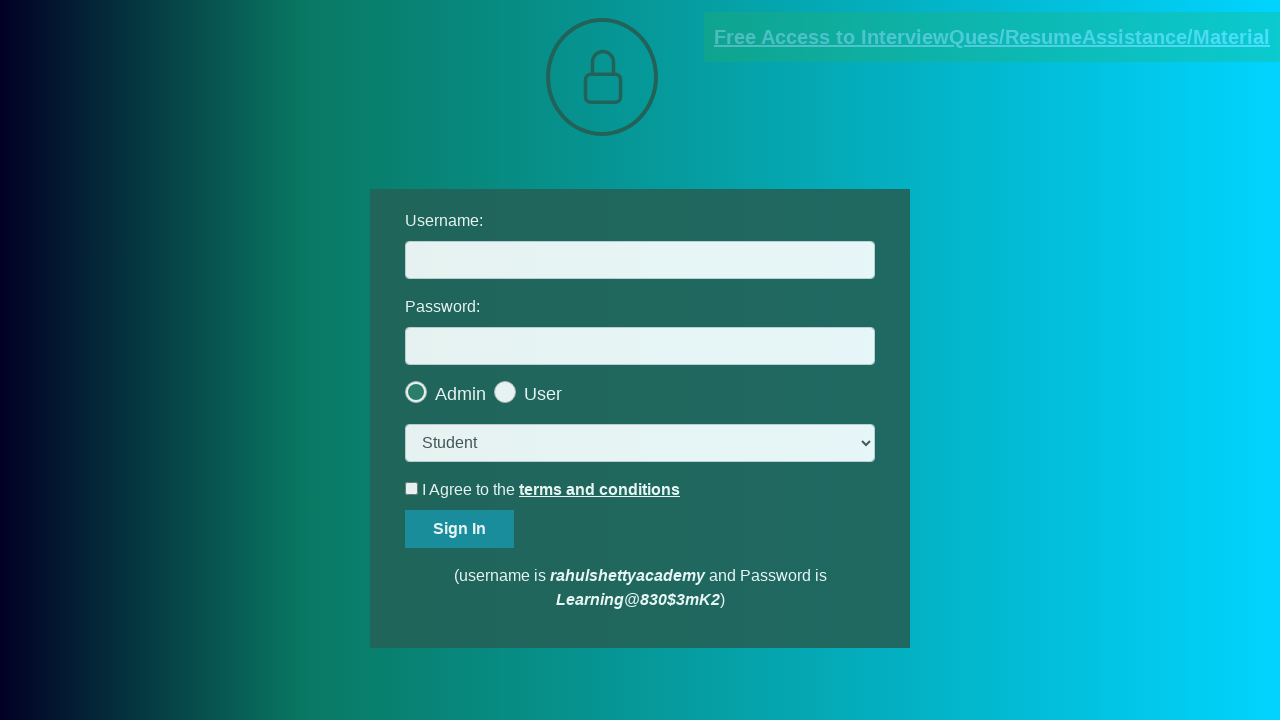

Extracted text from red element on new page
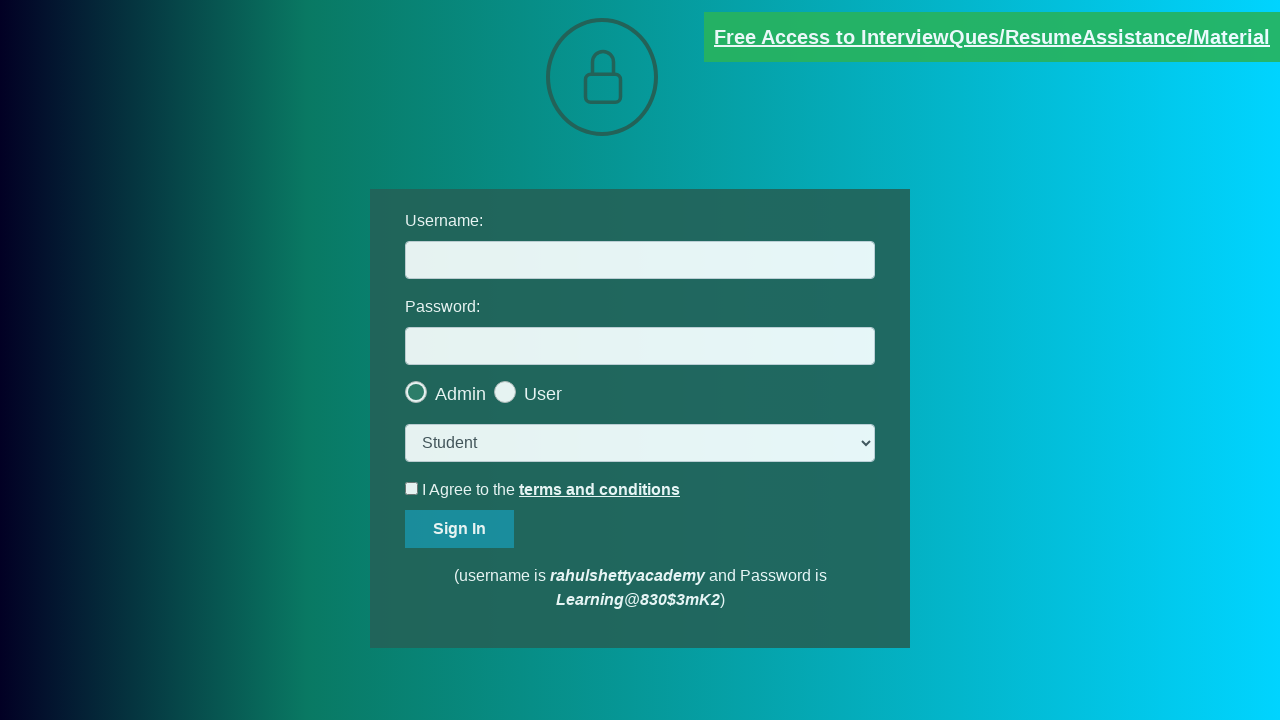

Split text by '@' character
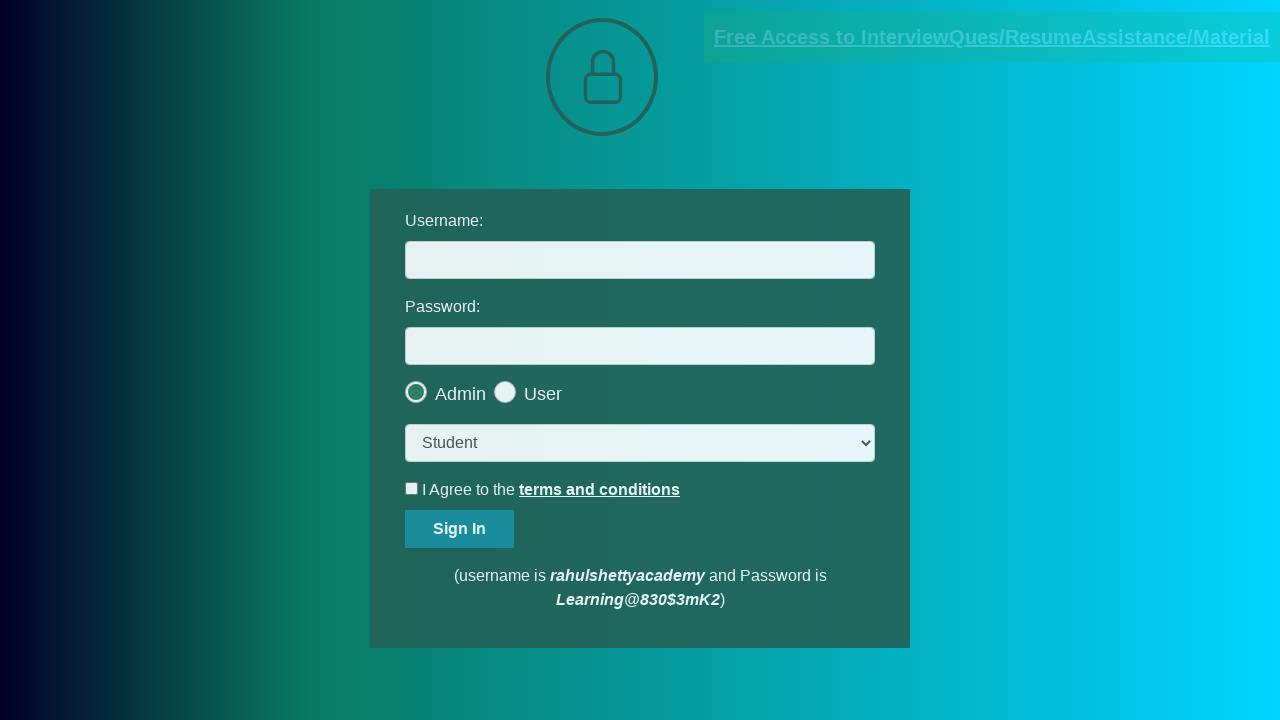

Extracted domain value: rahulshettyacademy.com
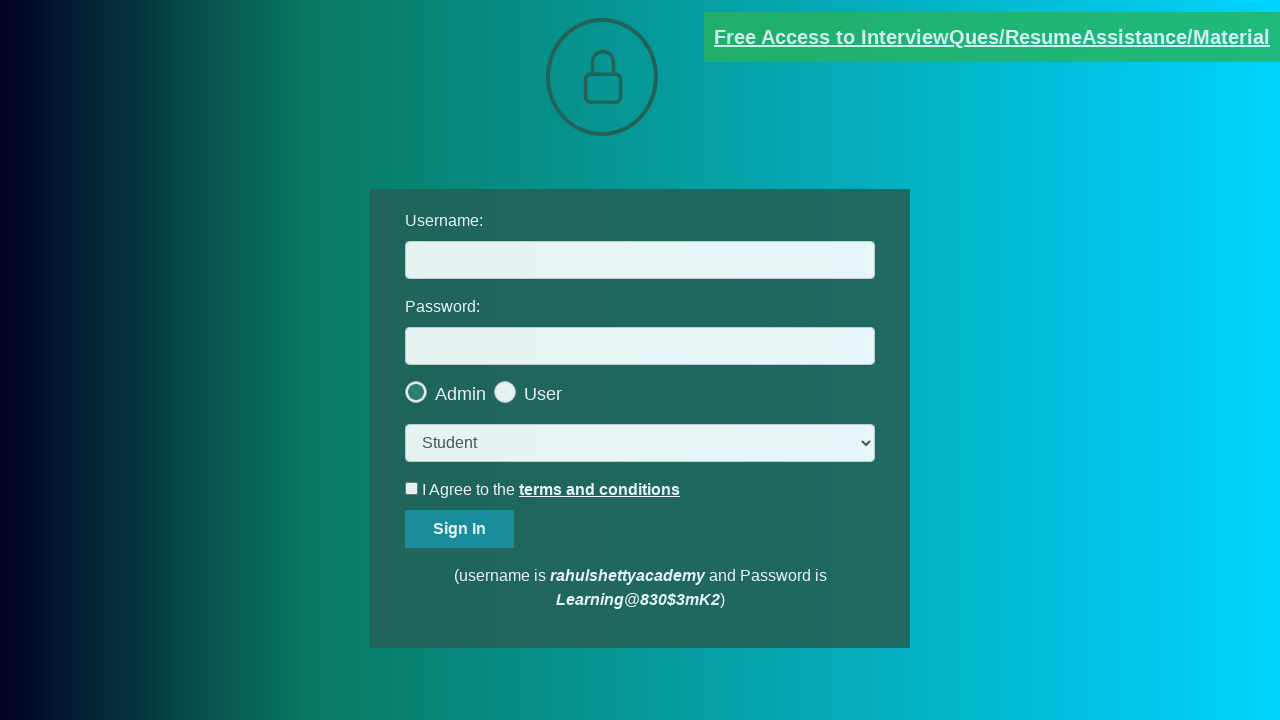

Filled username field with extracted domain: rahulshettyacademy.com on #username
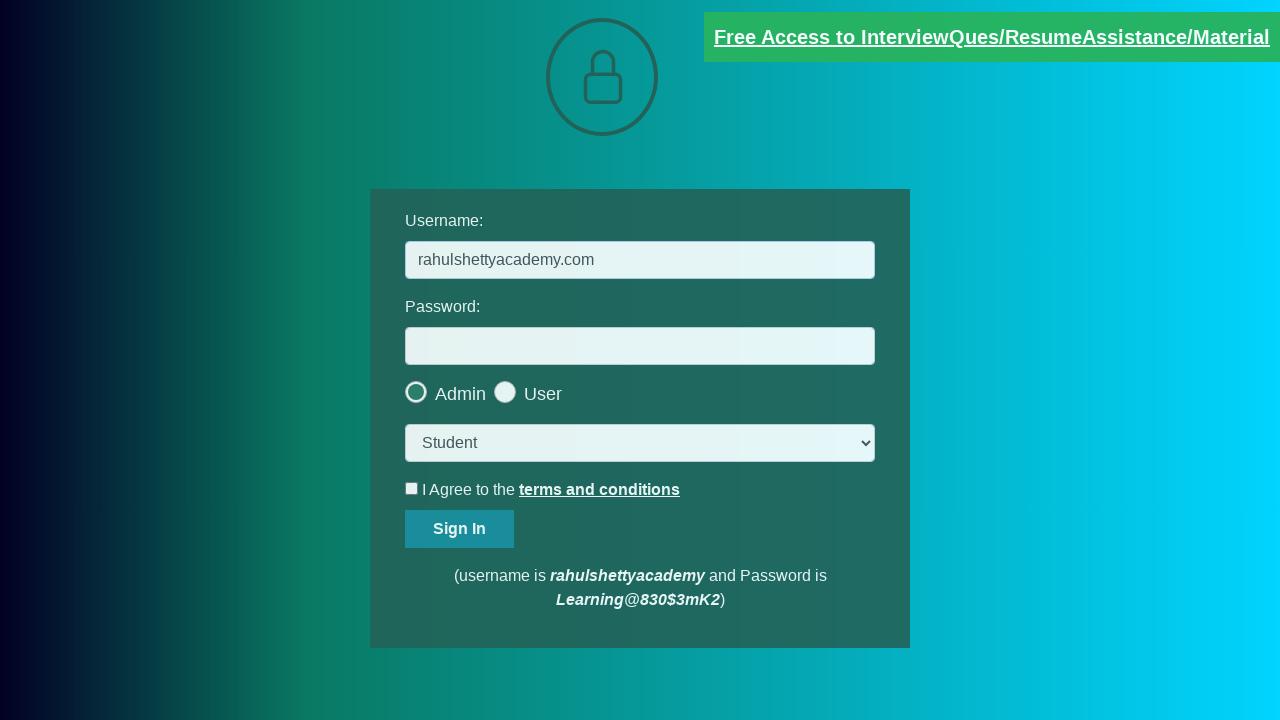

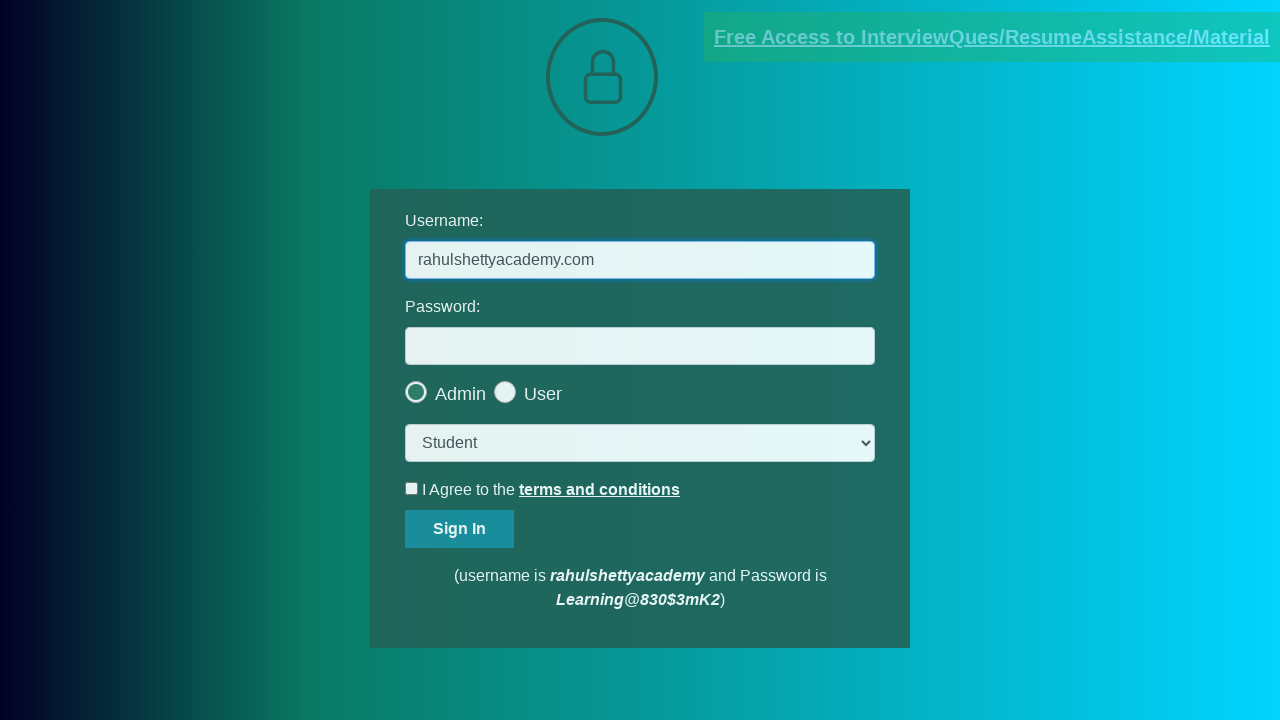